Tests right-click context menu interaction on a webpage by right-clicking on a specific heading element and navigating through context menu options using keyboard.

Starting URL: http://greenstech.in/selenium-course-content.html

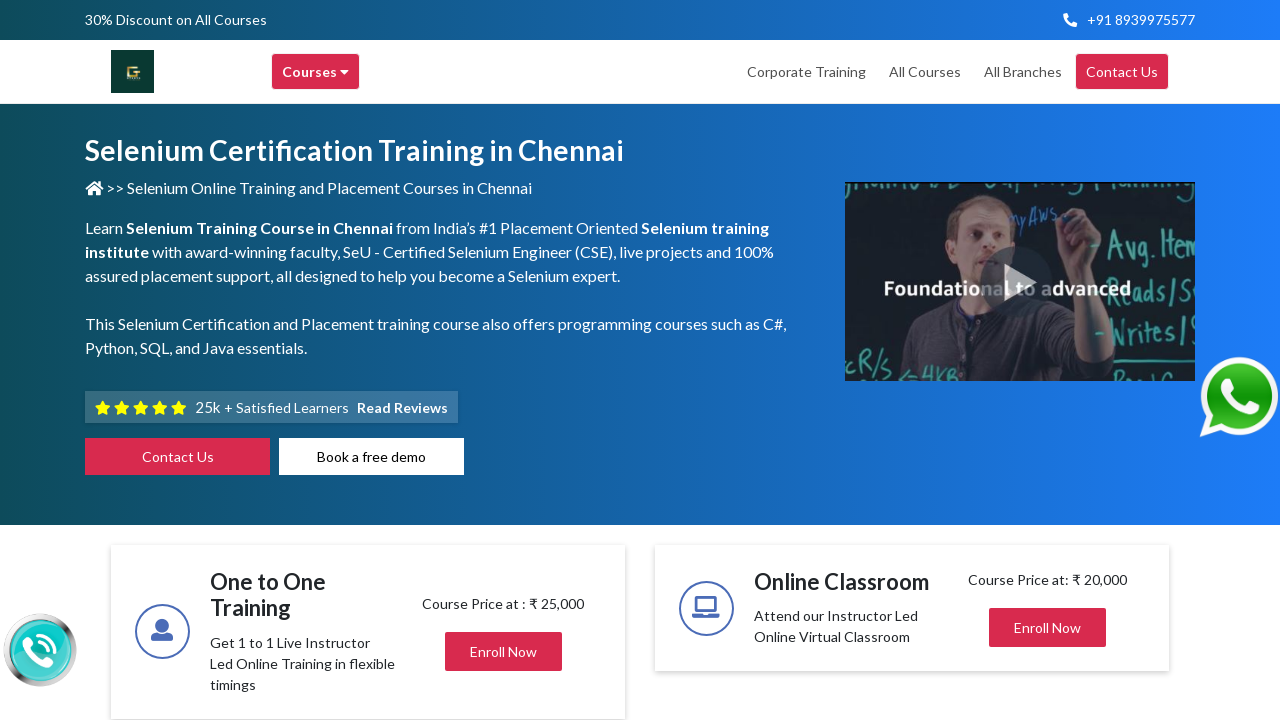

Waited for 'Framework Test Papers' heading to load
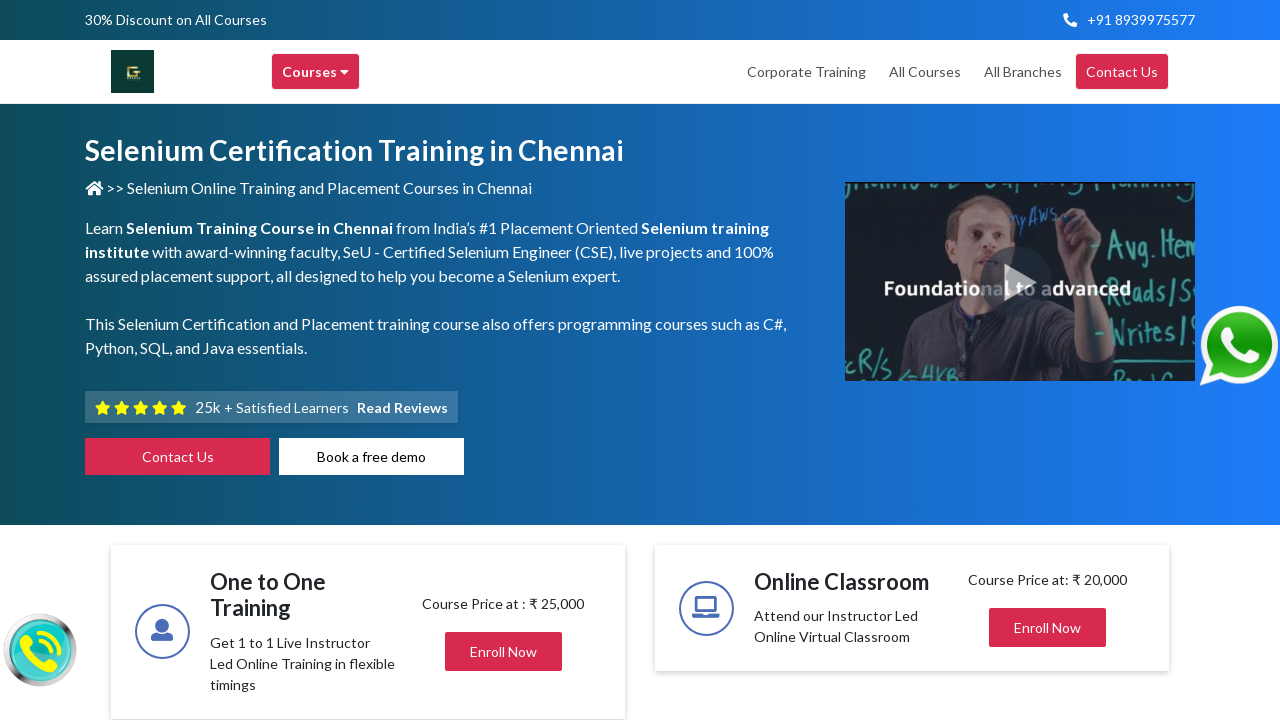

Right-clicked on 'Framework Test Papers' heading to open context menu at (1038, 361) on //h2[contains(text(),'Framework Test Papers')]
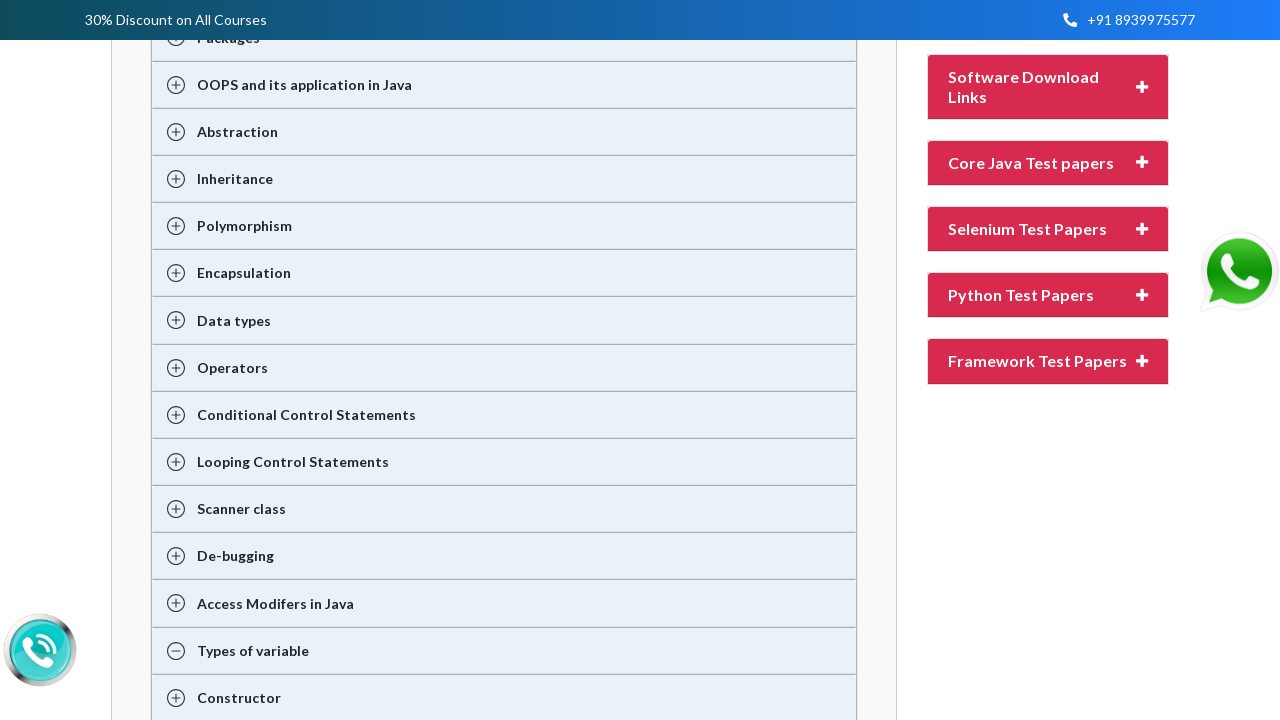

Pressed ArrowDown in context menu (iteration 1/8)
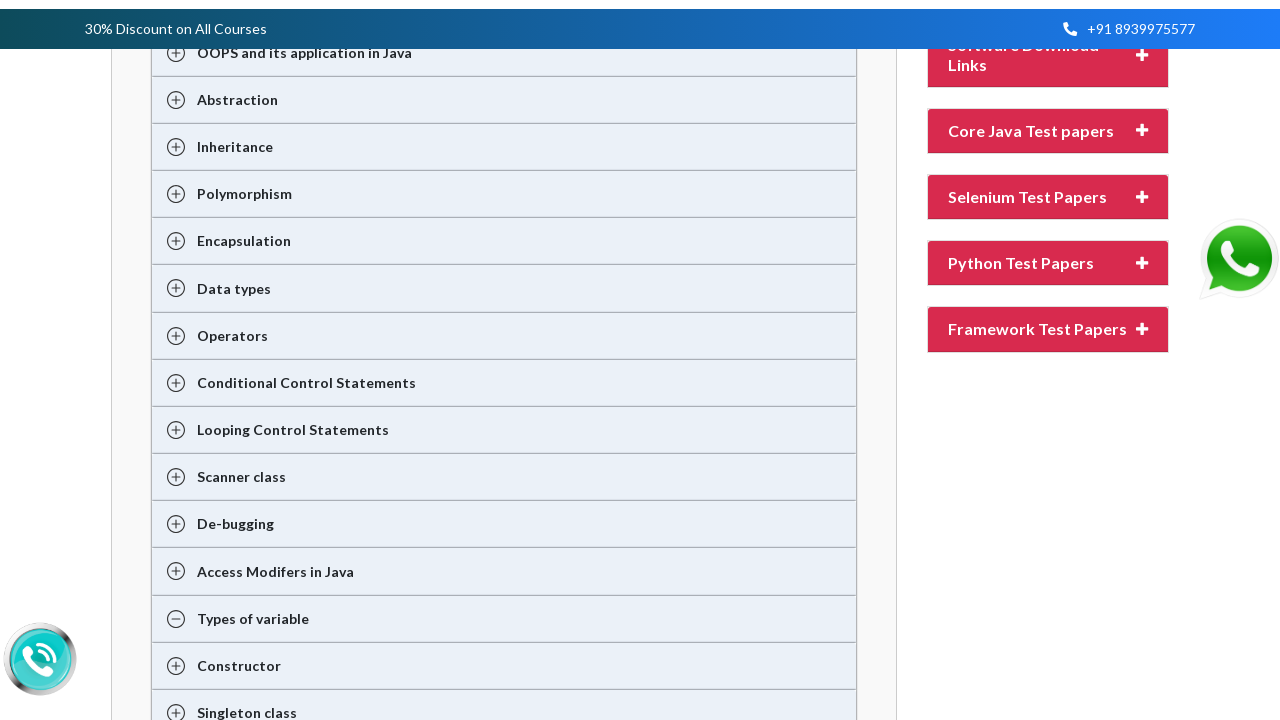

Pressed ArrowDown in context menu (iteration 2/8)
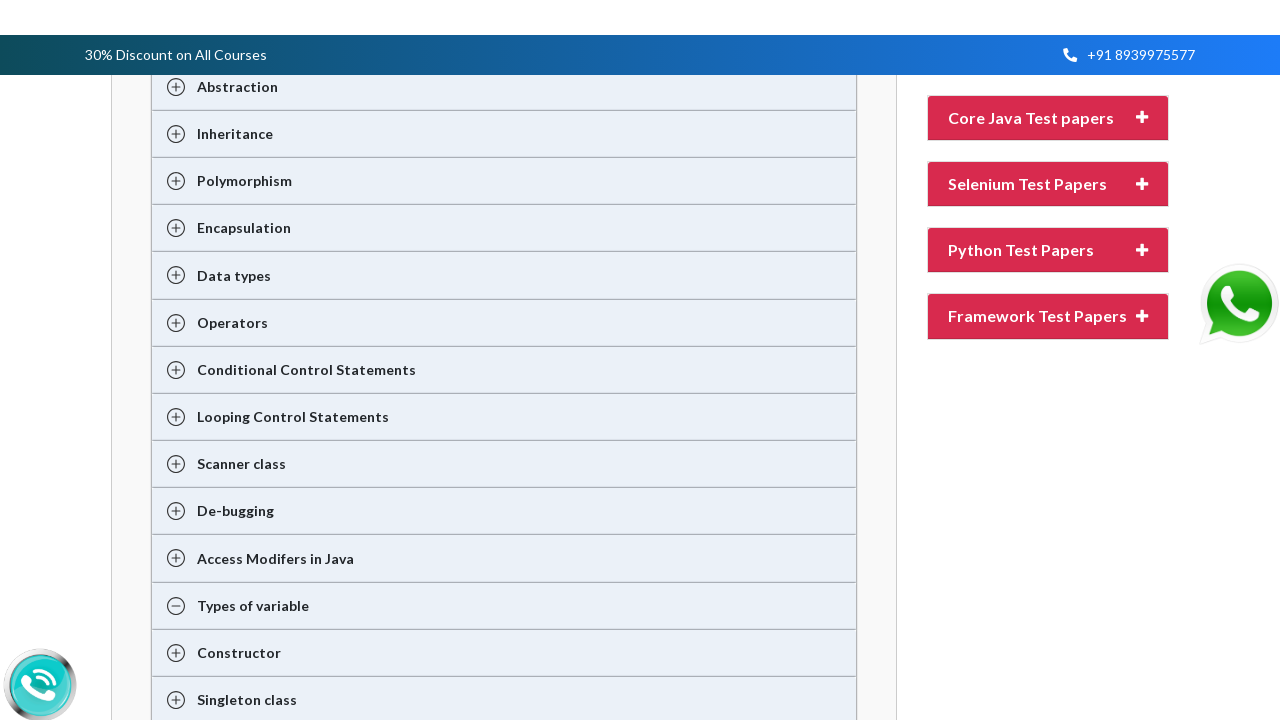

Pressed ArrowDown in context menu (iteration 3/8)
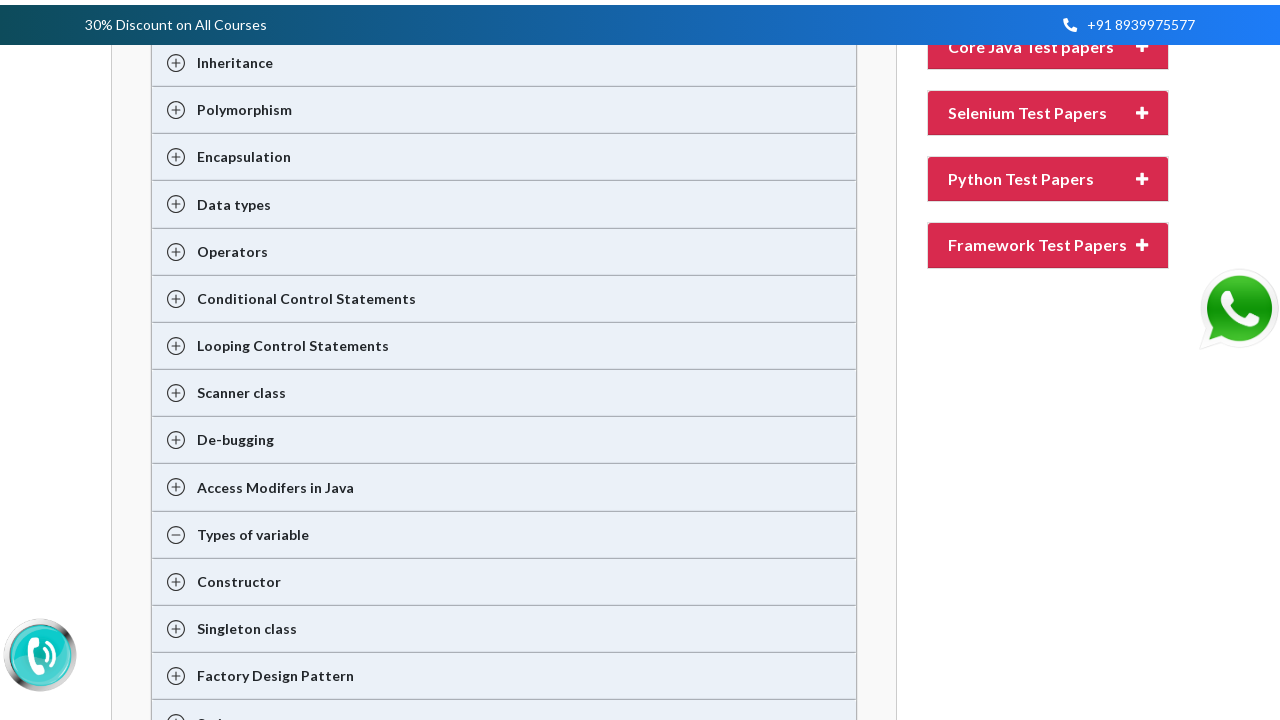

Pressed ArrowDown in context menu (iteration 4/8)
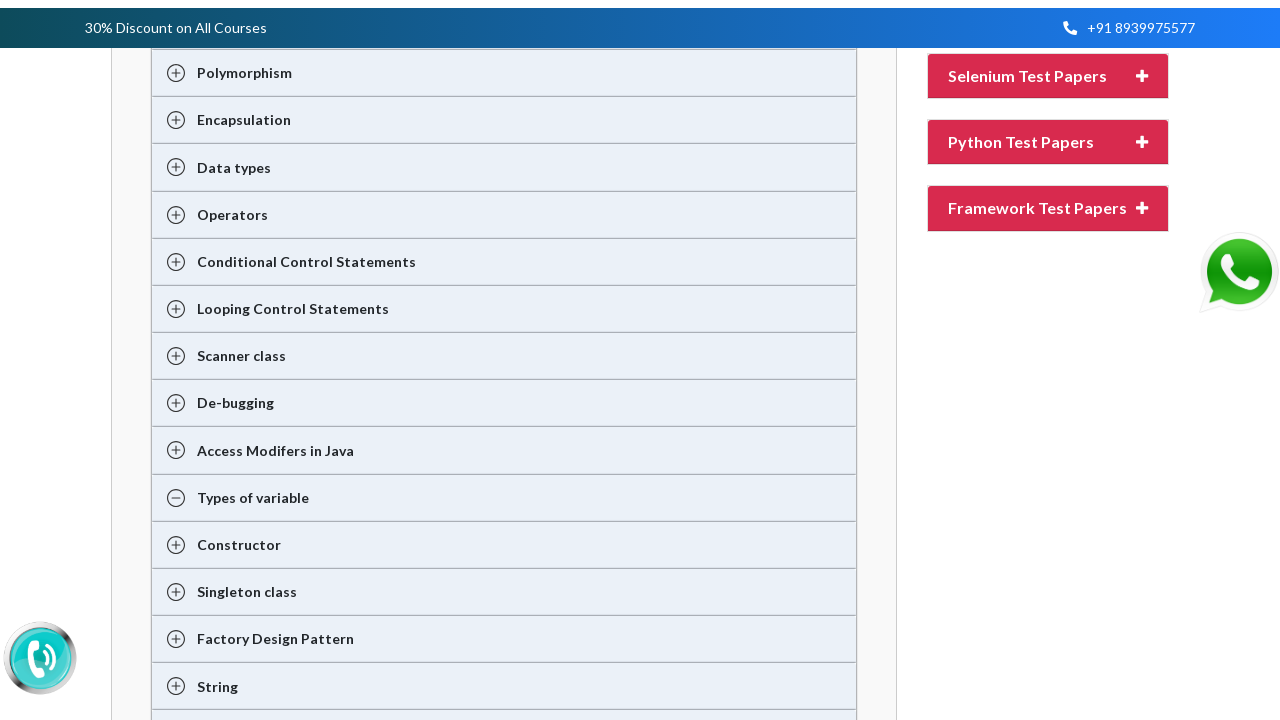

Pressed ArrowDown in context menu (iteration 5/8)
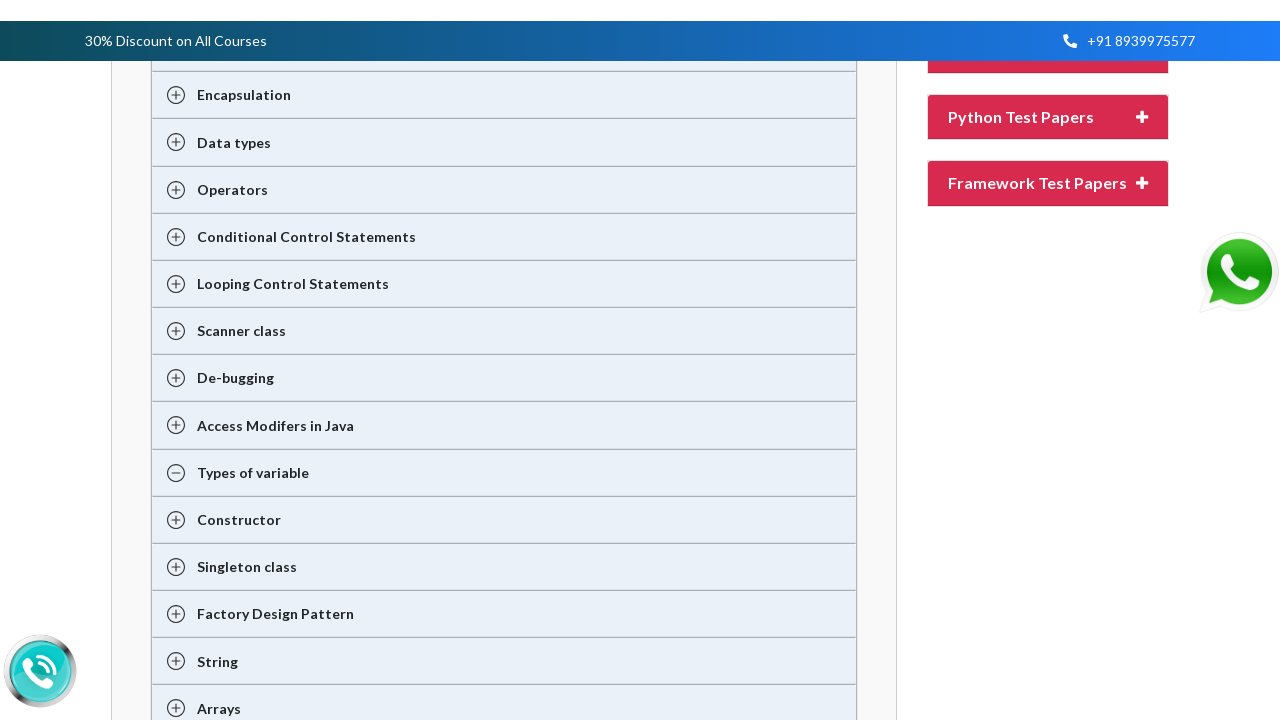

Pressed ArrowDown in context menu (iteration 6/8)
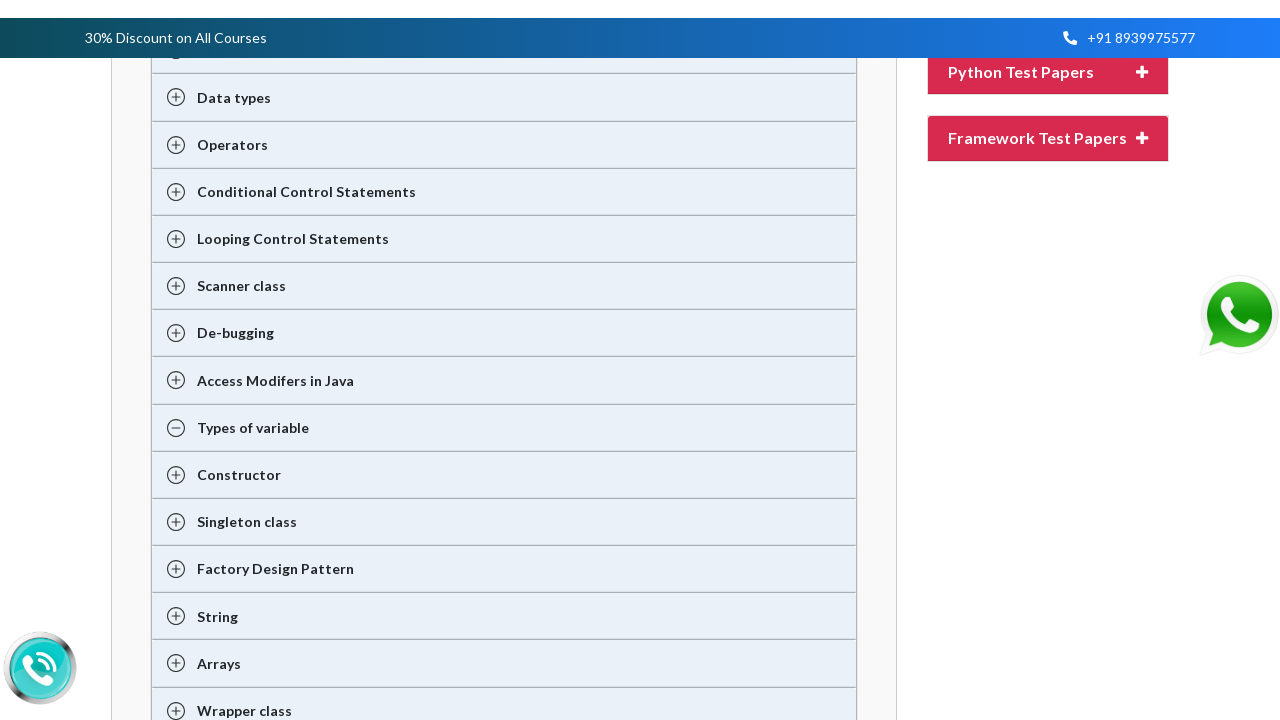

Pressed ArrowDown in context menu (iteration 7/8)
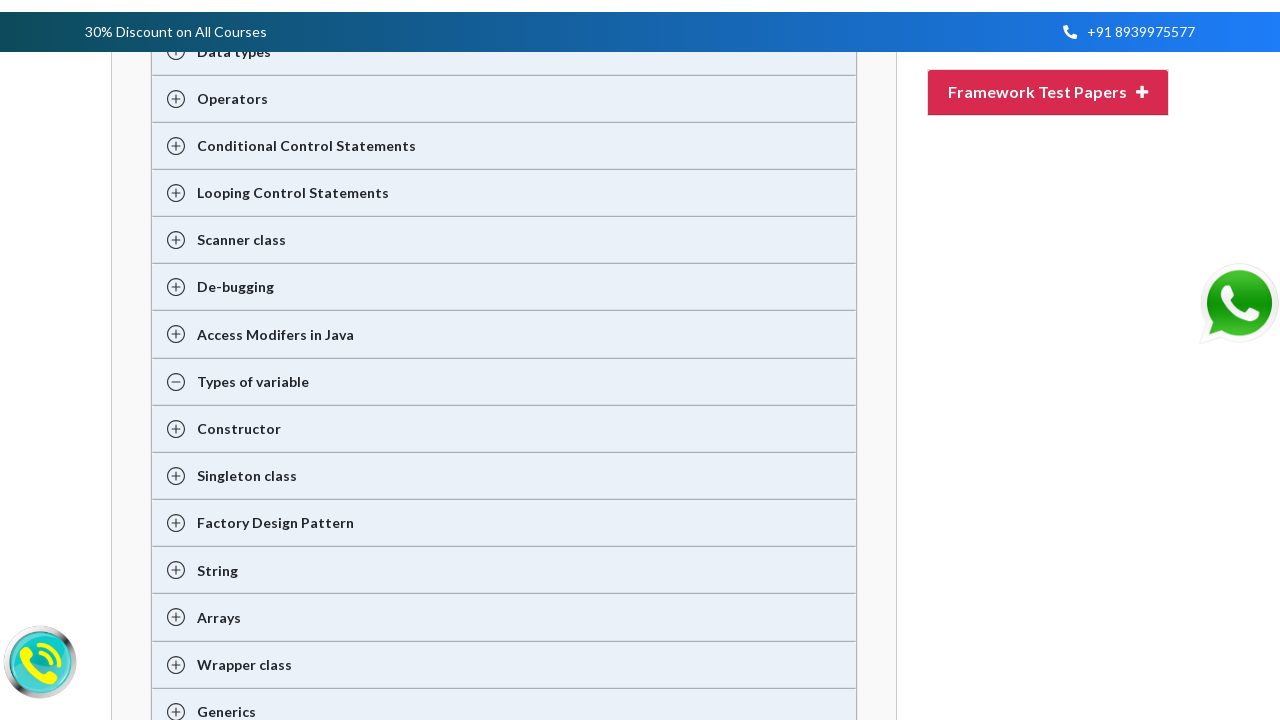

Pressed ArrowDown in context menu (iteration 8/8)
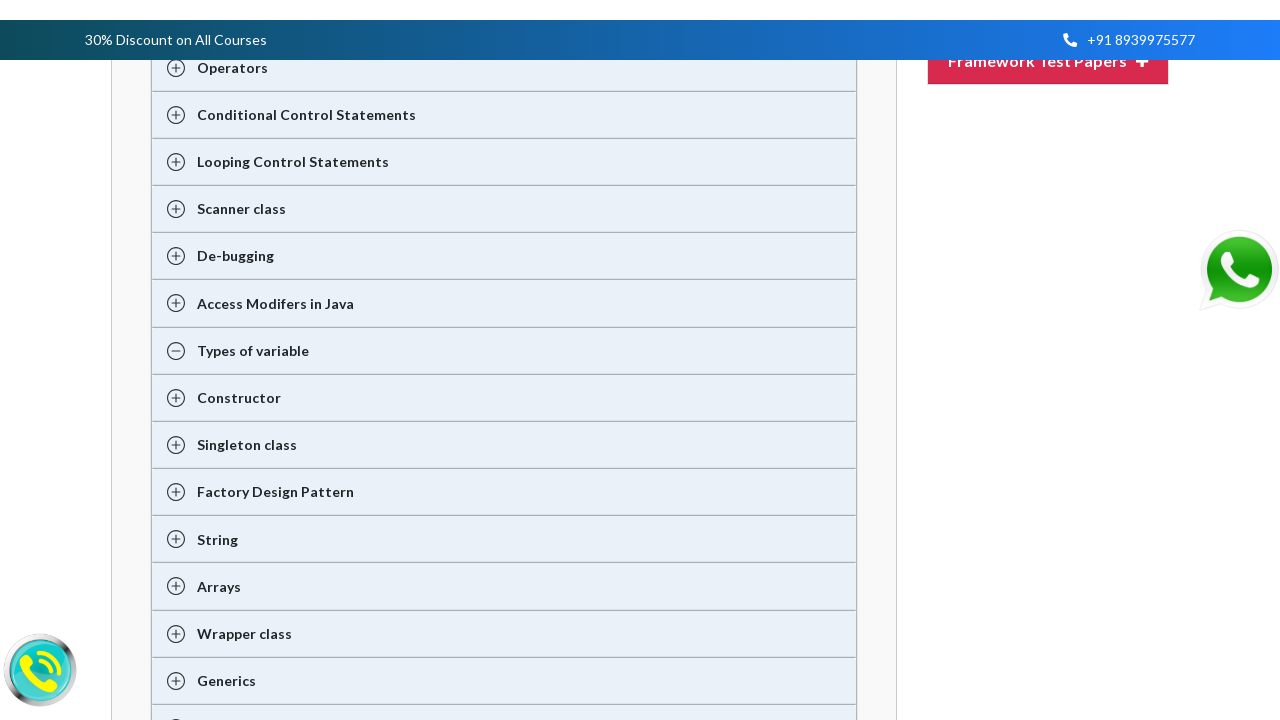

Waited 500ms for menu navigation to complete
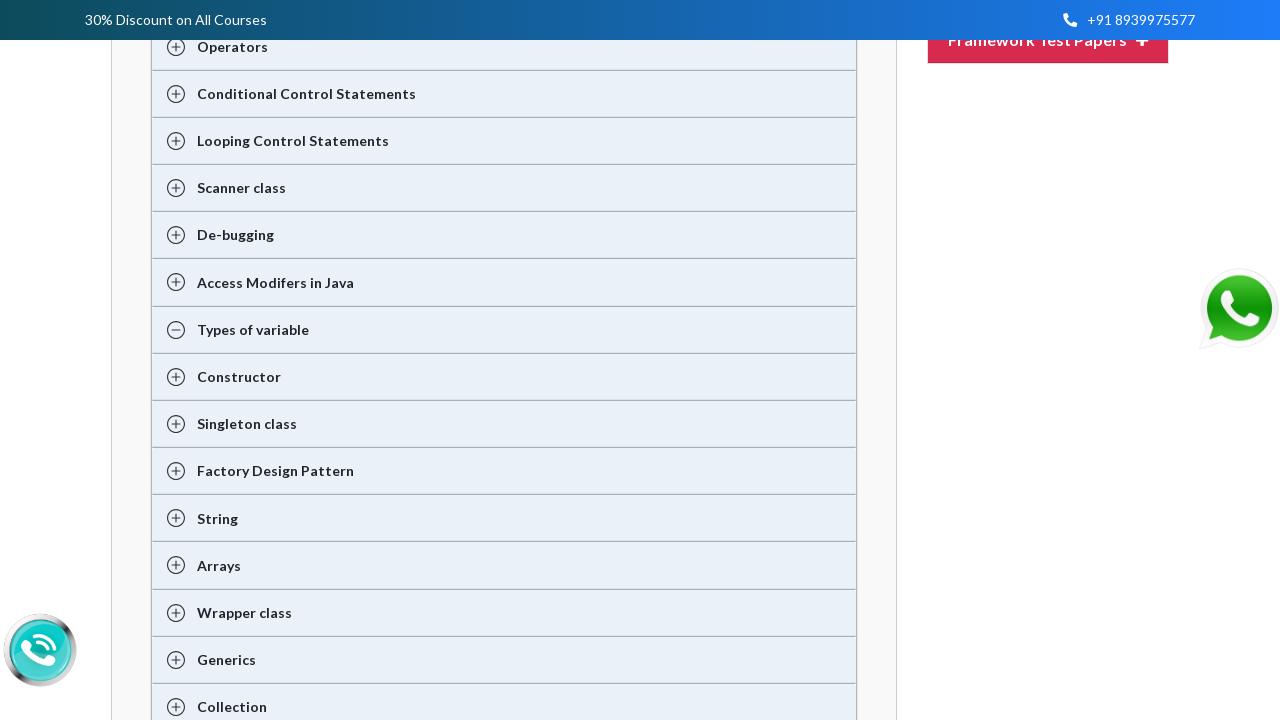

Pressed Enter to select context menu option
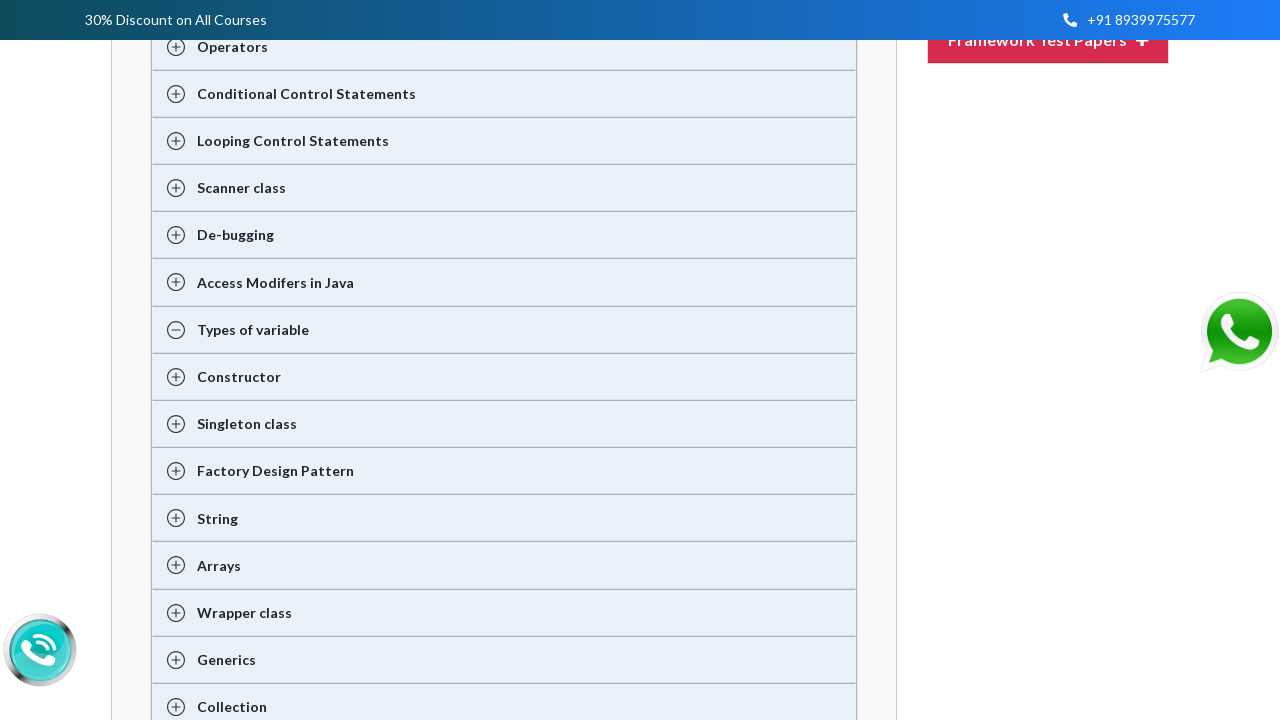

Waited 2000ms for action to complete
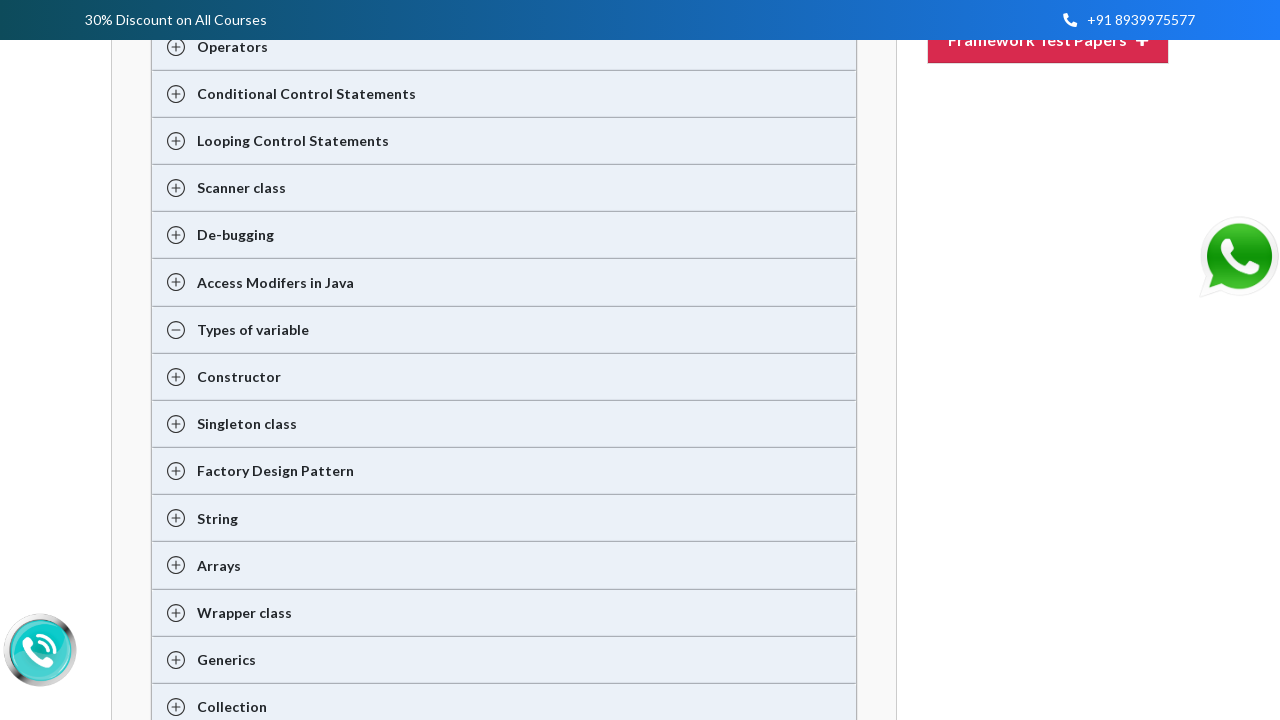

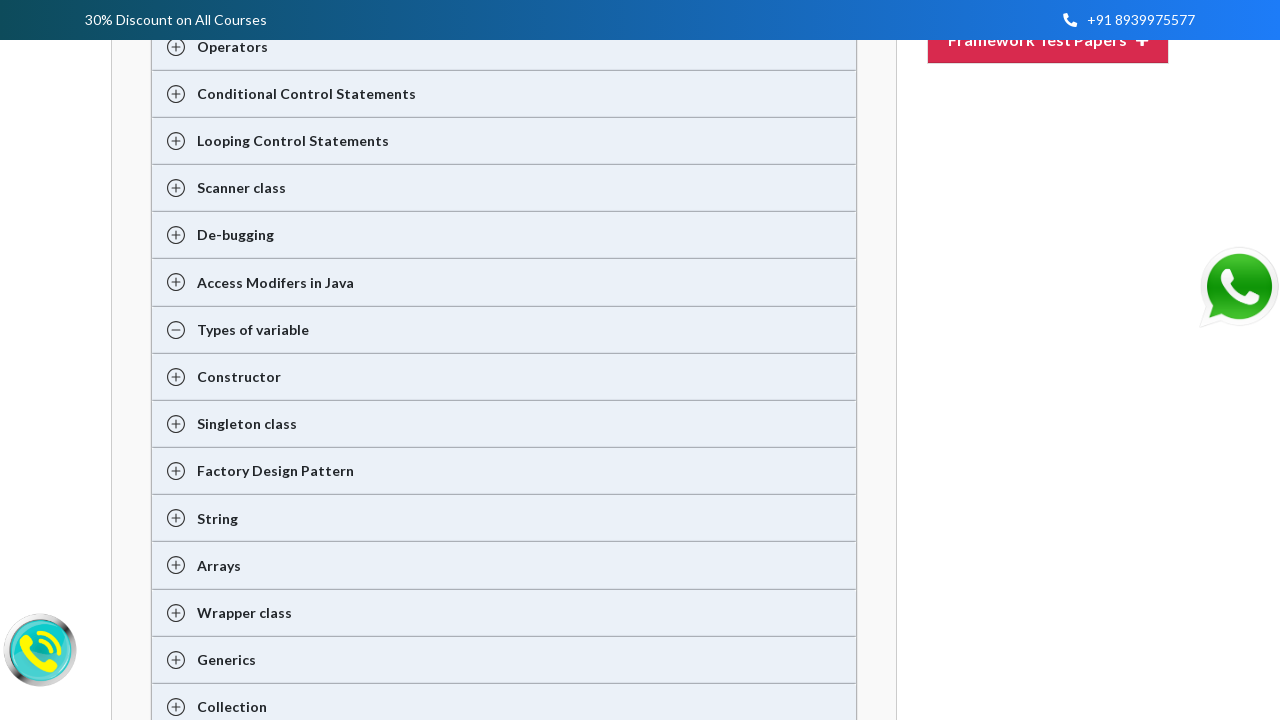